Tests date picker calendar handling by selecting a specific month, year, and day from dropdown menus and verifying the selected date is displayed correctly.

Starting URL: https://demoqa.com/date-picker

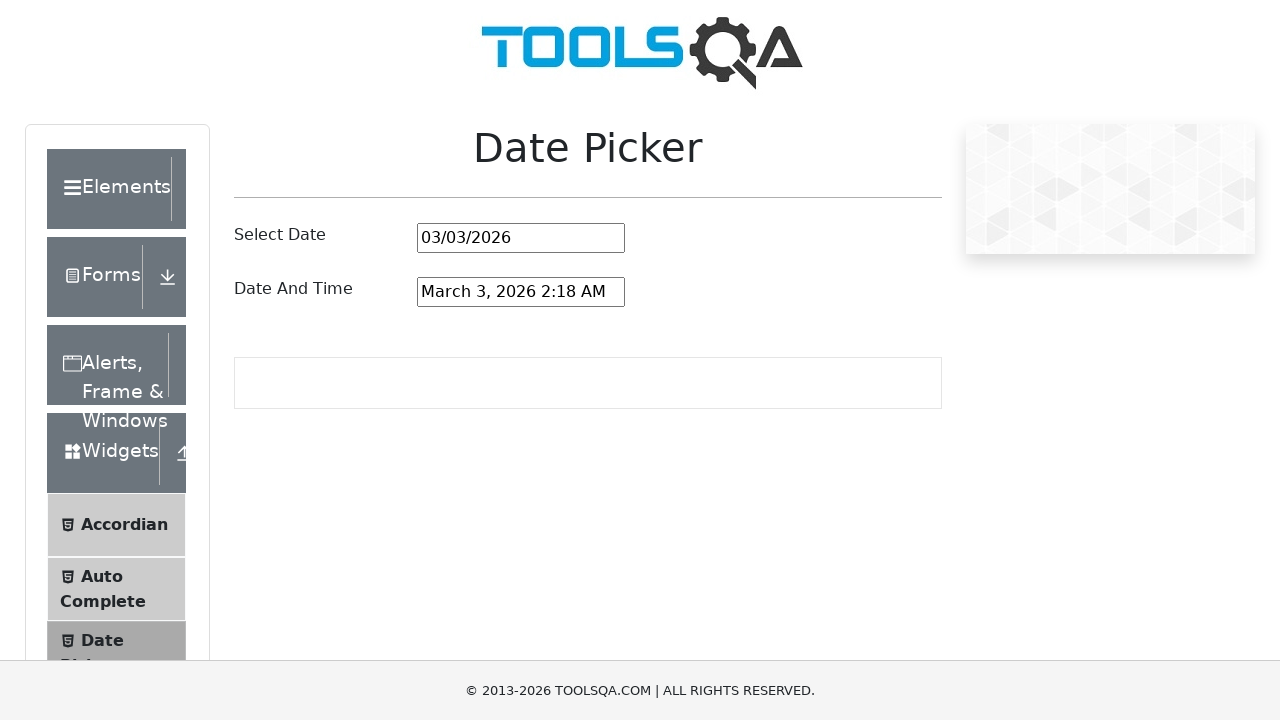

Clicked date picker input to open calendar at (521, 238) on #datePickerMonthYearInput
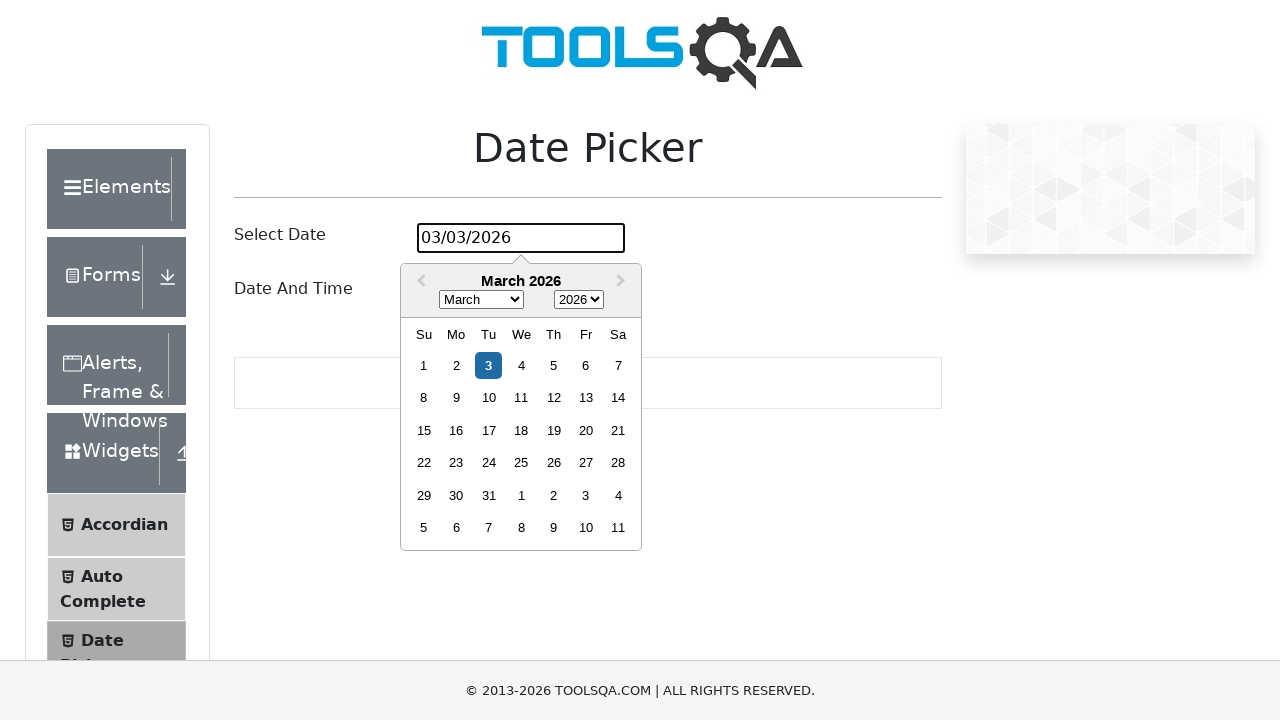

Selected May from month dropdown on .react-datepicker__month-select
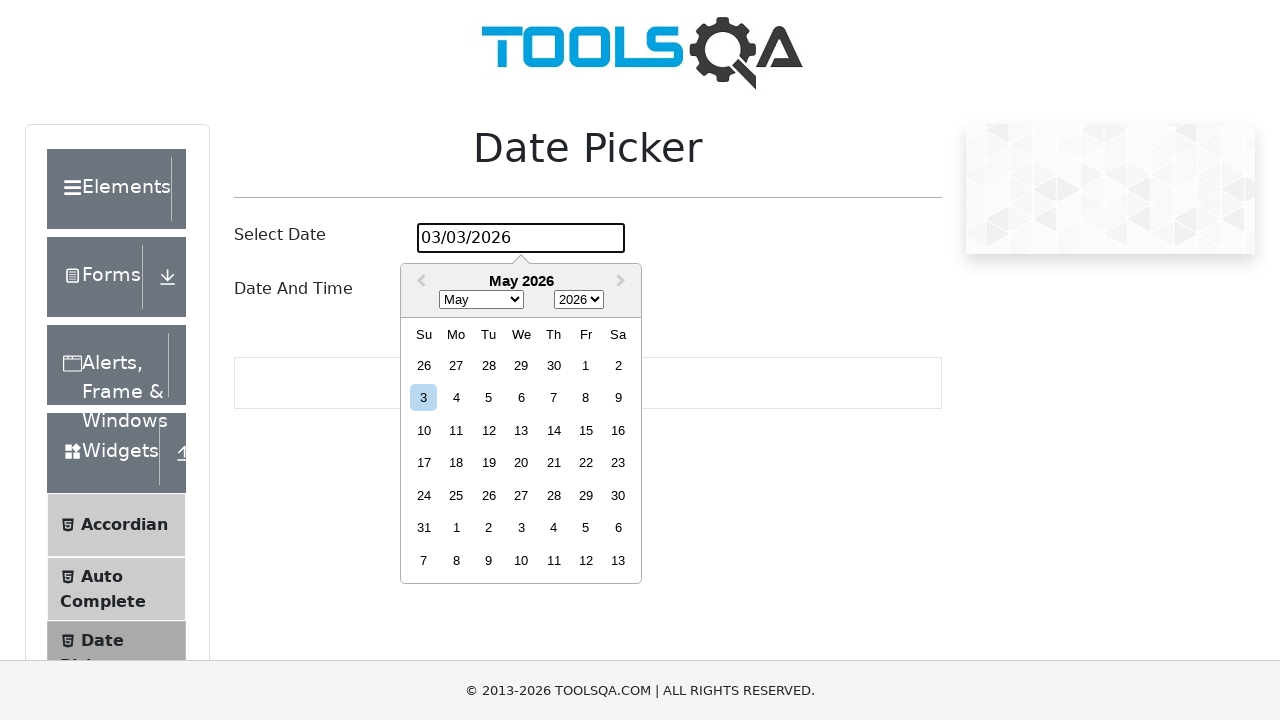

Selected 1996 from year dropdown on .react-datepicker__year-select
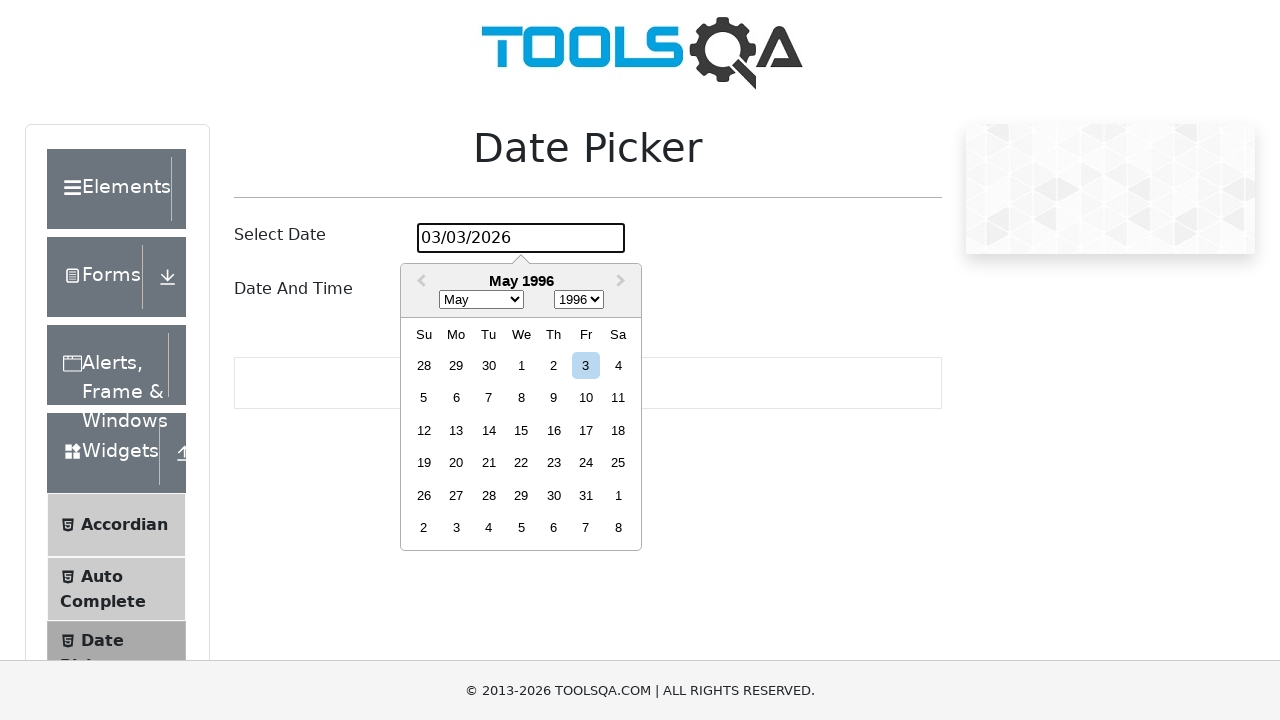

Clicked day 15 to select the date at (521, 430) on xpath=//div[@class='react-datepicker__day react-datepicker__day--015']
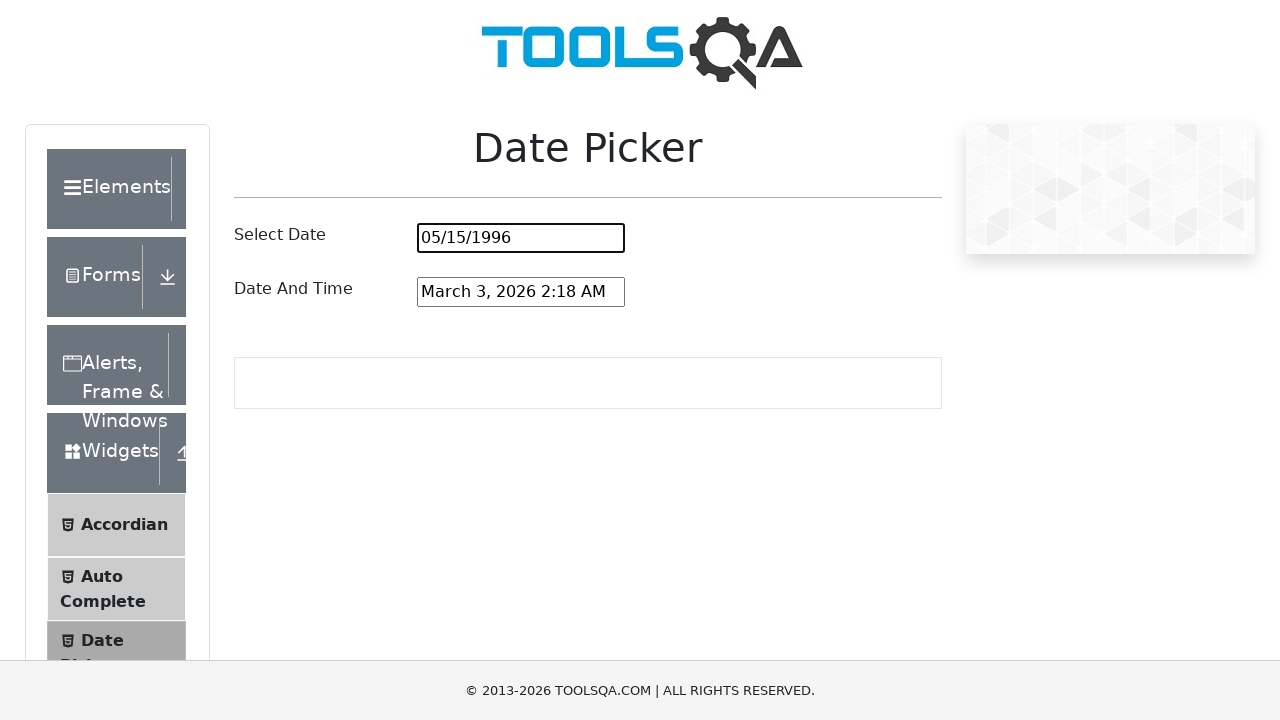

Retrieved selected date value from input field
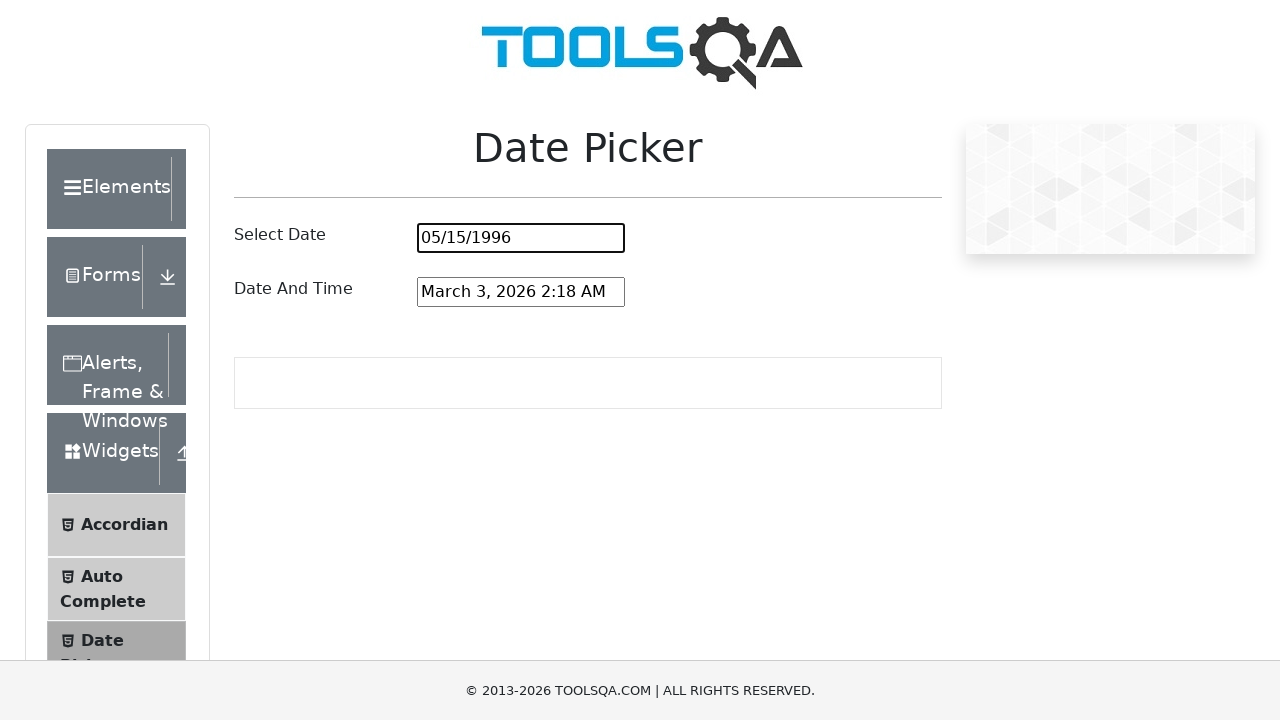

Verified that selected date is 05/15/1996
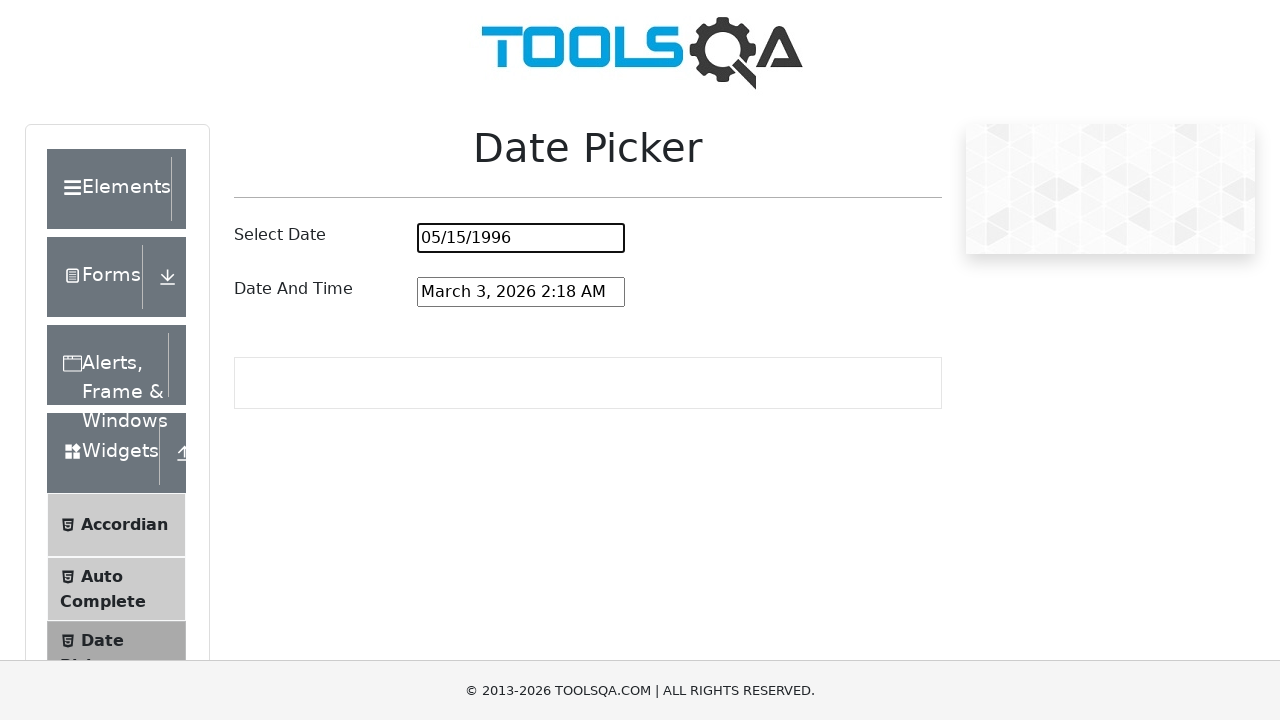

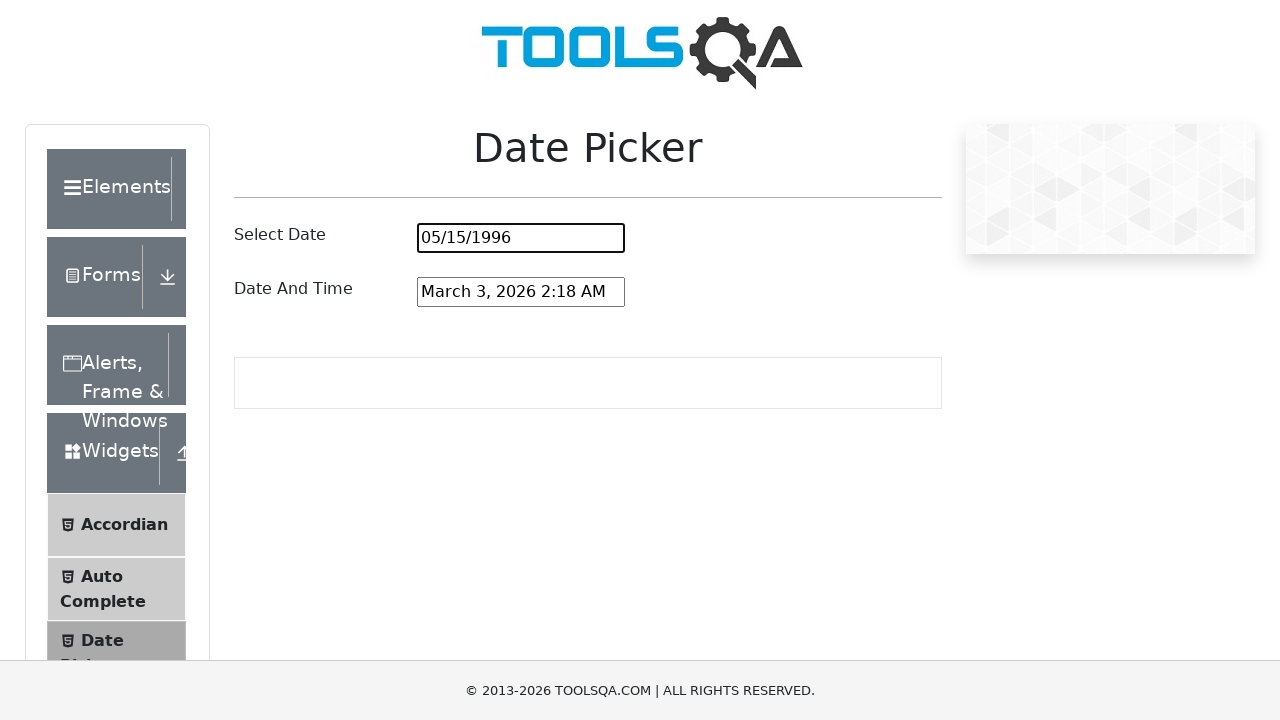